Tests unchecking the 'start with Lorem' checkbox and generating text that doesn't start with Lorem ipsum

Starting URL: https://lipsum.com

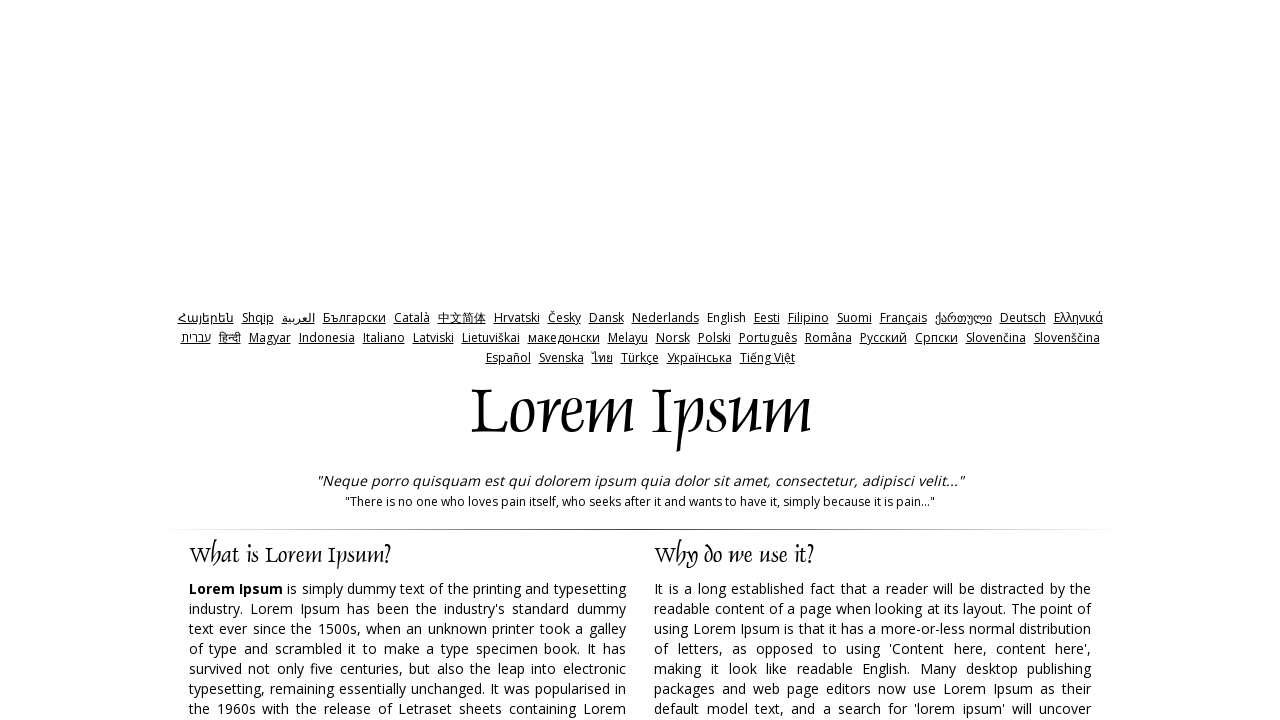

Unchecked the 'start with Lorem' checkbox at (859, 361) on xpath=//input[@id='start']
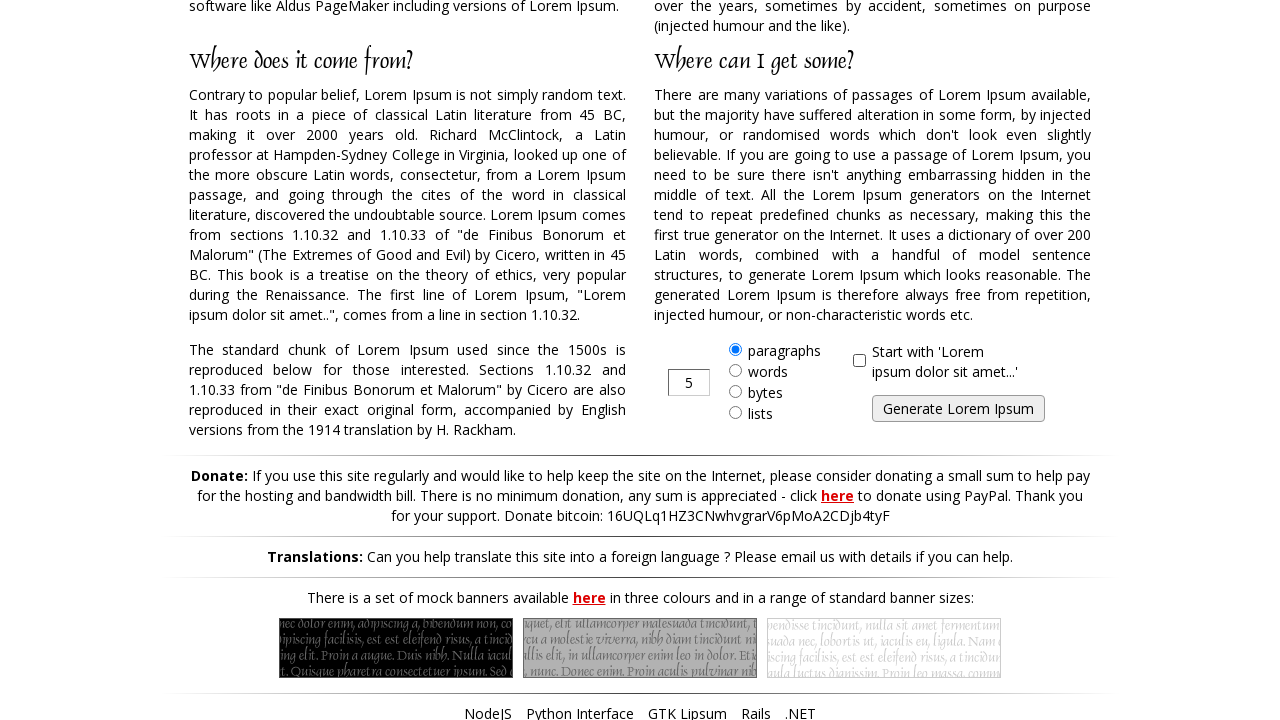

Clicked generate Lorem Ipsum button at (958, 409) on xpath=//input[@id='generate']
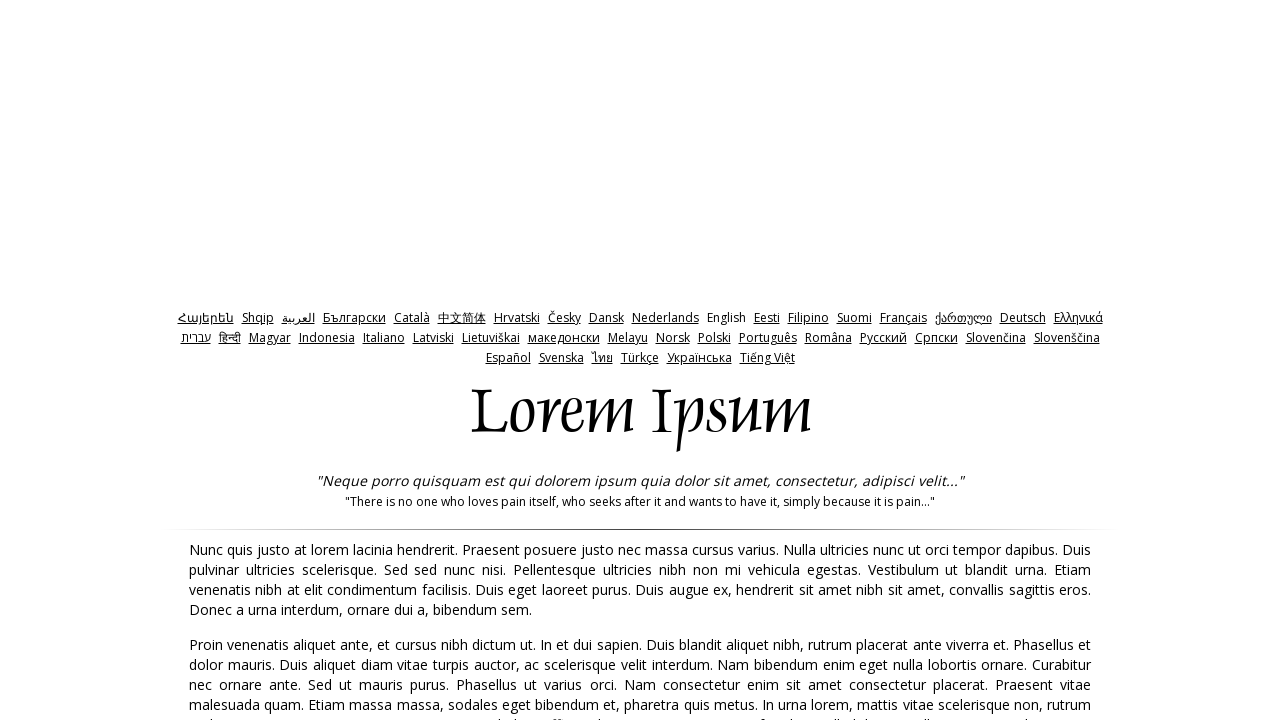

Generated results loaded successfully
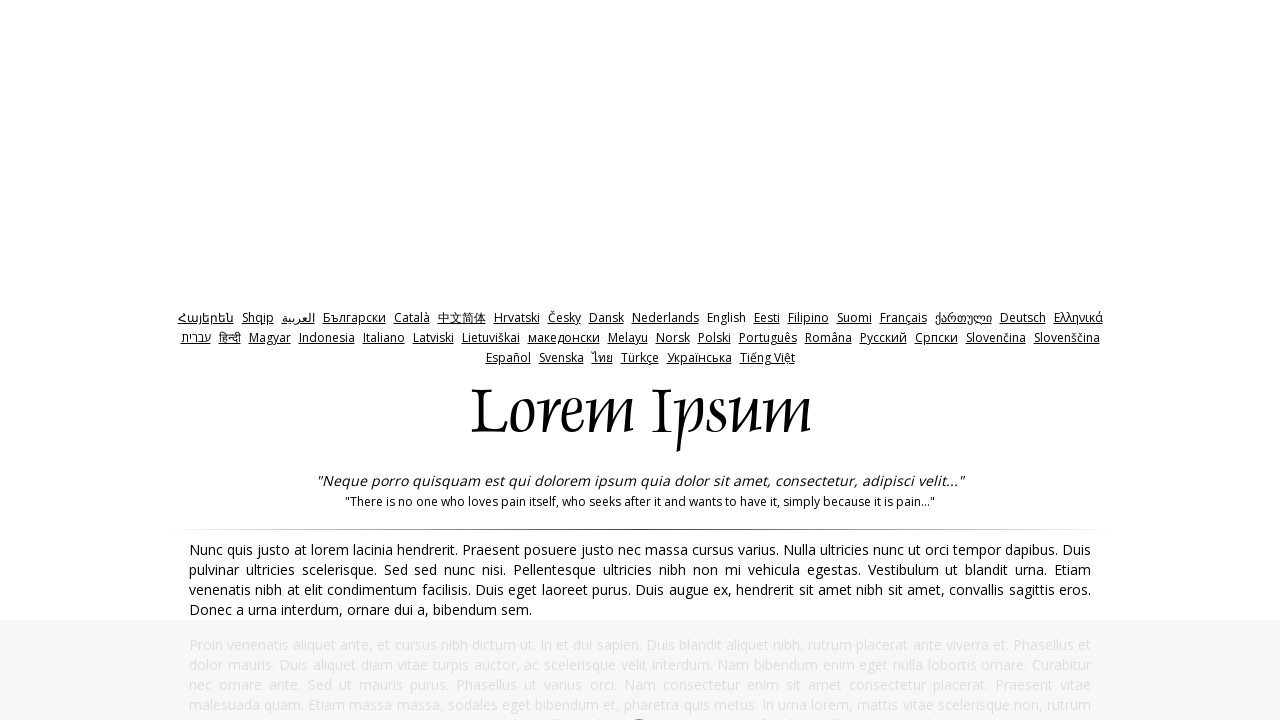

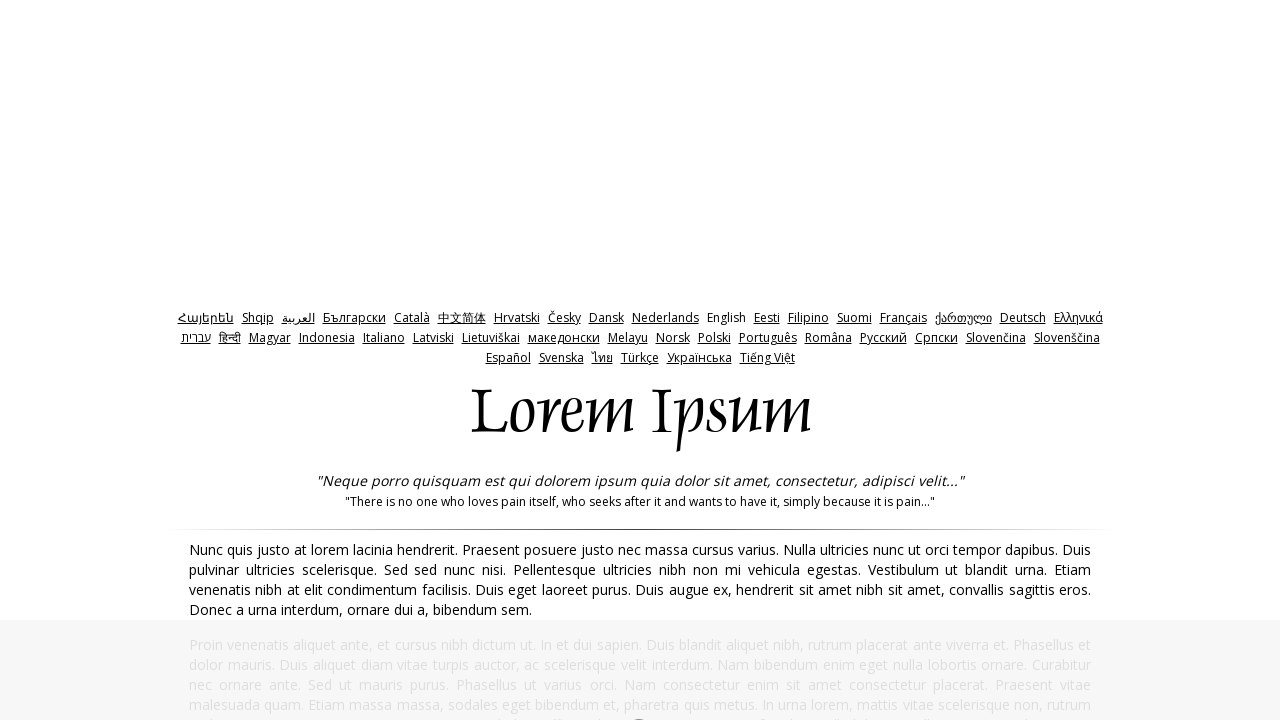